Tests the current address text box with a Russian address and verifies the output

Starting URL: https://demoqa.com/text-box

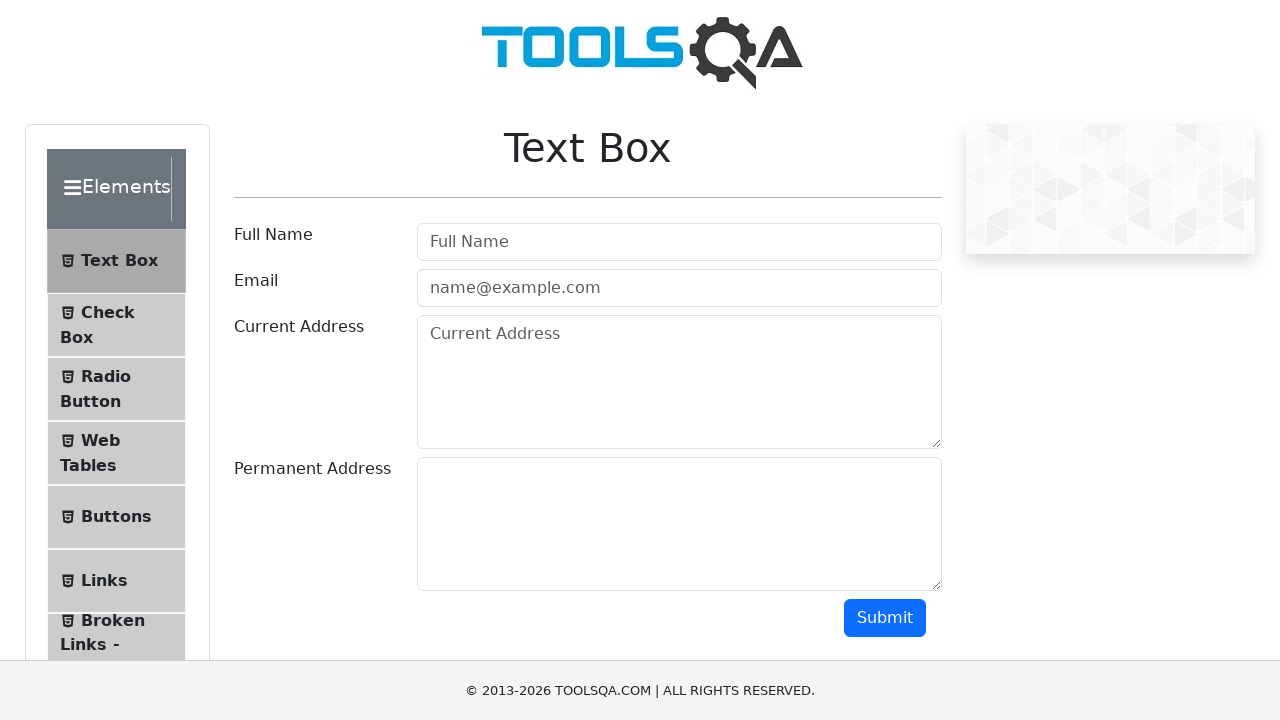

Filled current address field with Russian address 'Краснодар, ул.Тихая, д.454' on #currentAddress
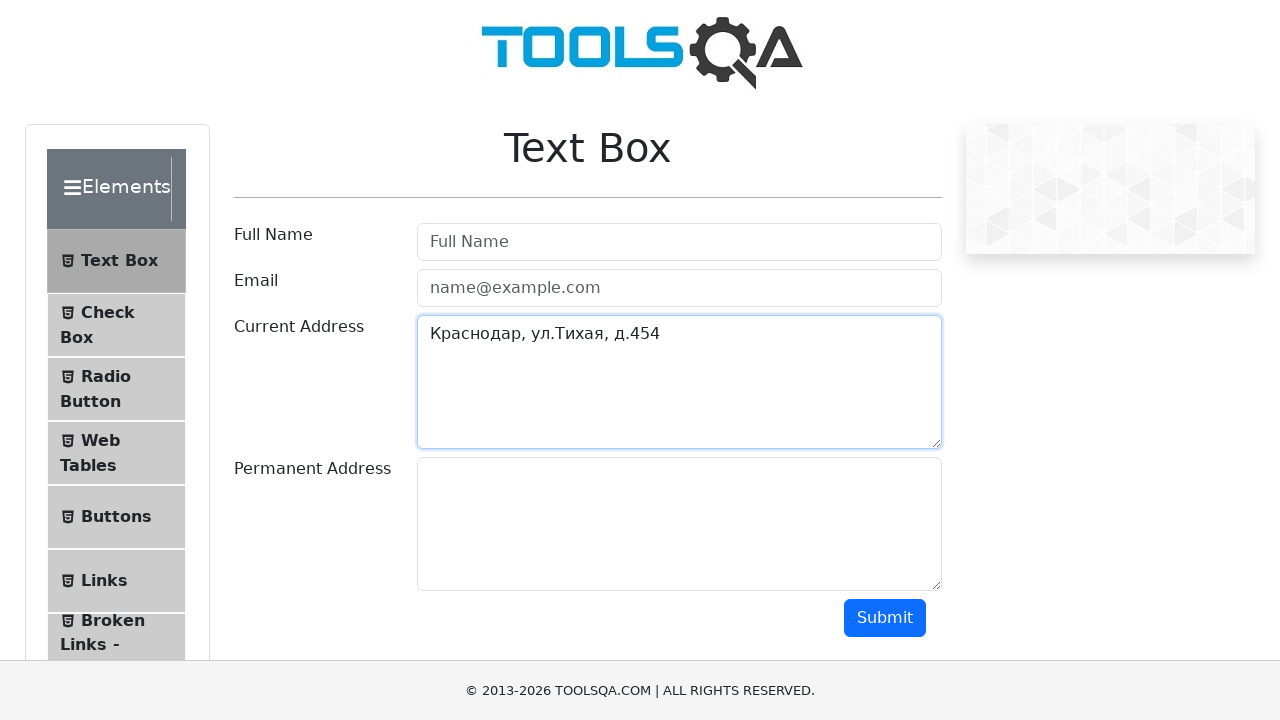

Clicked submit button to submit the form at (885, 618) on #submit
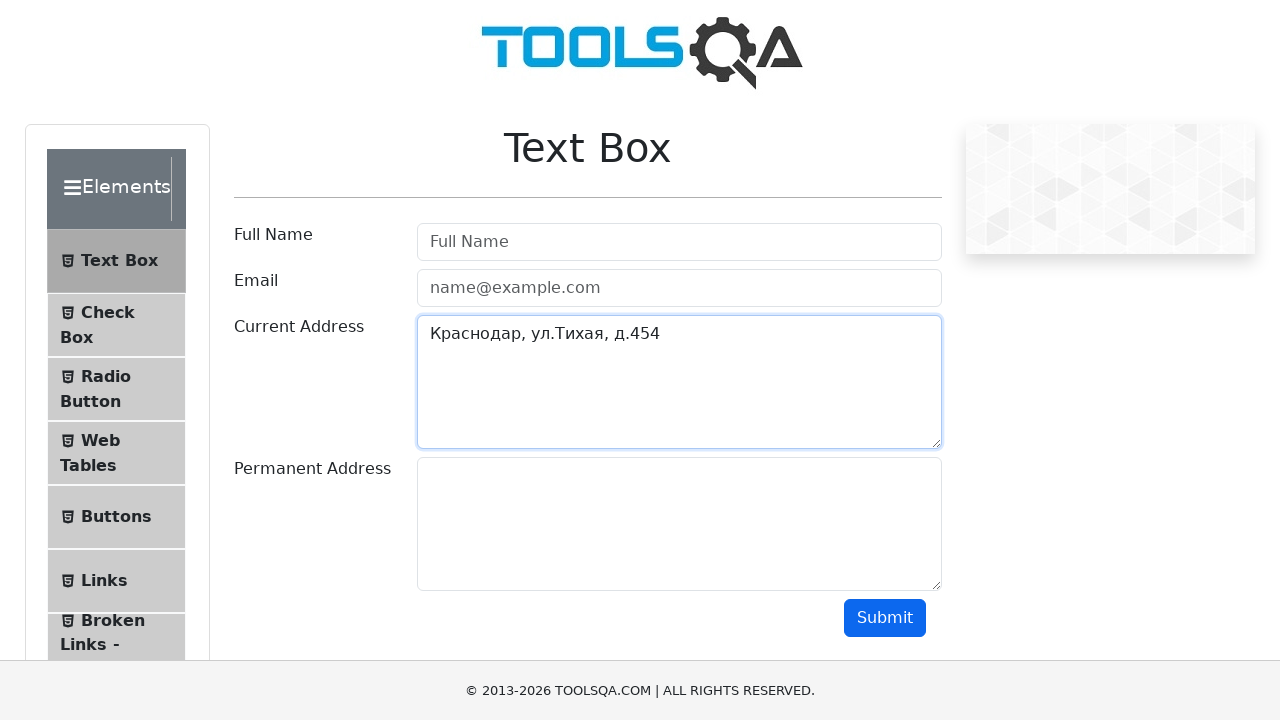

Verified output message appeared with the submitted address
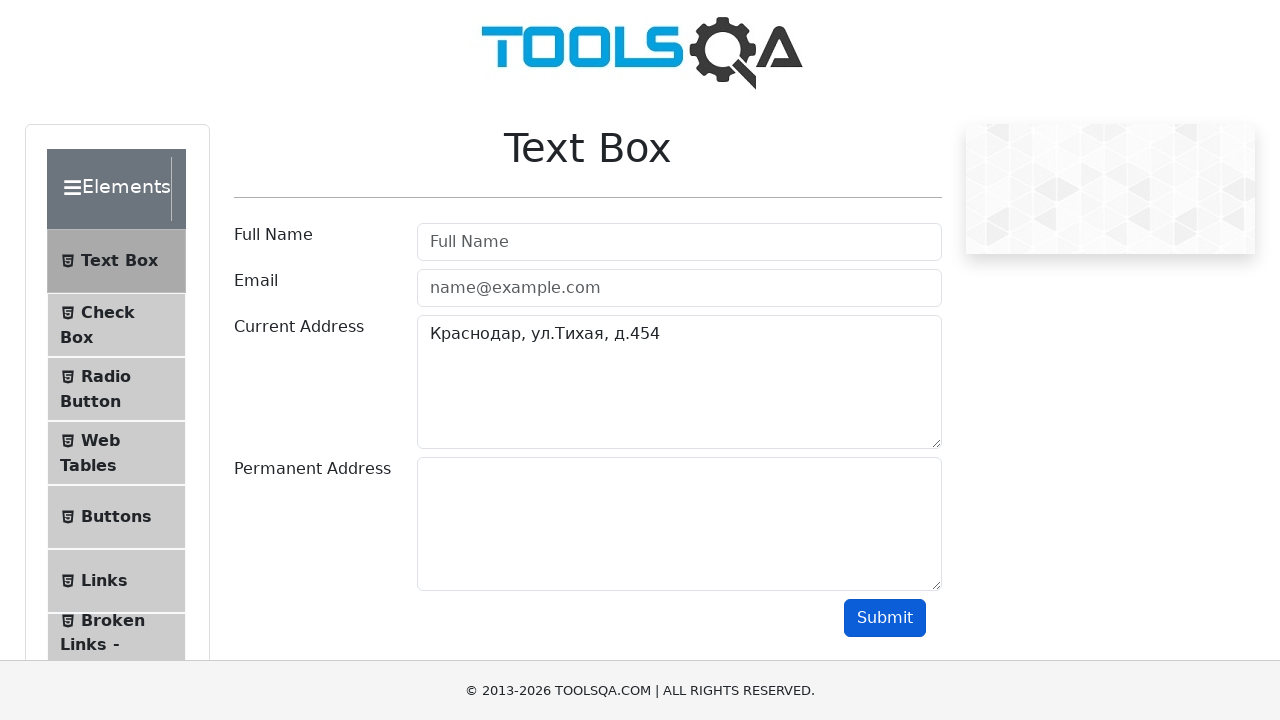

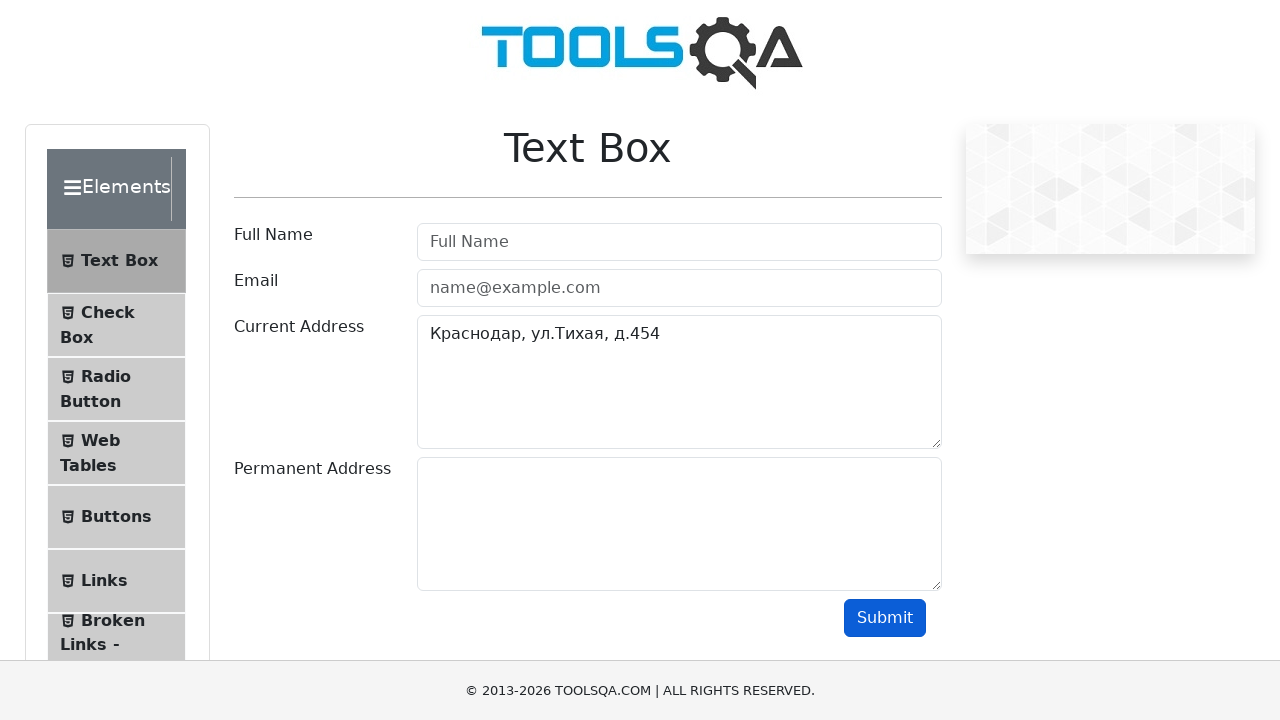